Tests table sorting and pagination by clicking the header to sort, then navigating through pages to find a specific item ("Rice") and retrieve its price

Starting URL: https://rahulshettyacademy.com/seleniumPractise/#/offers

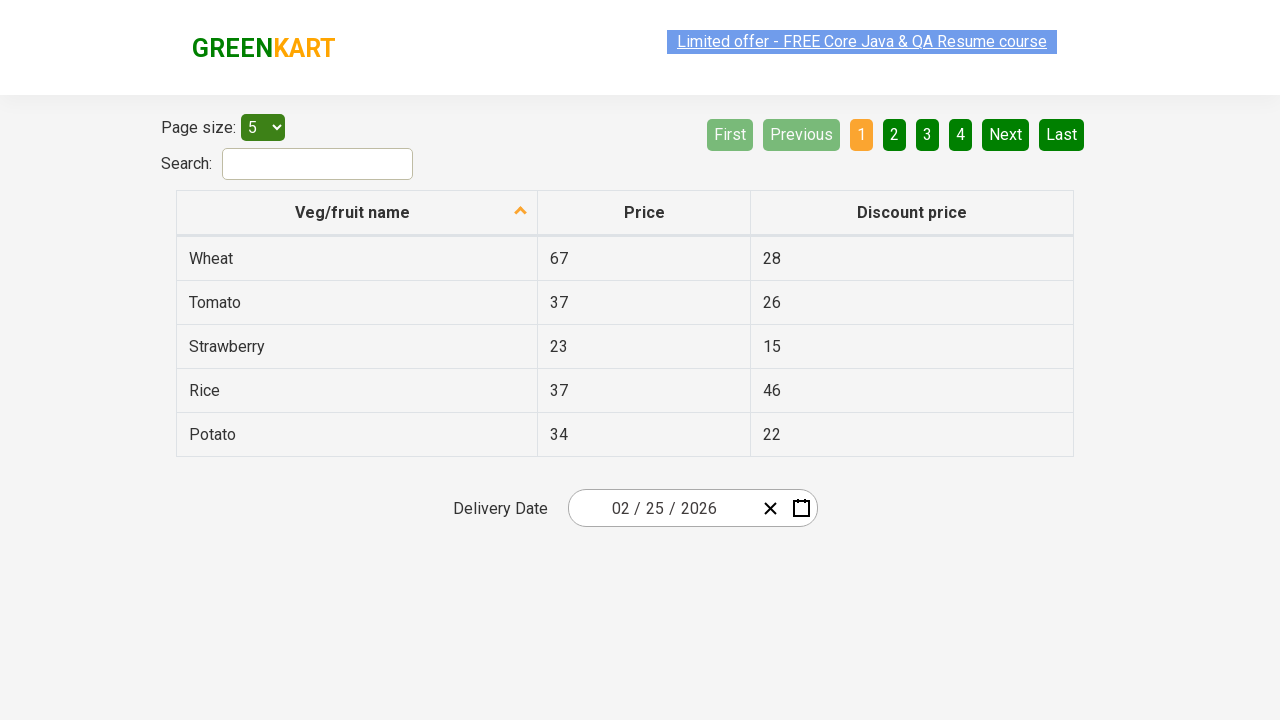

Clicked first column header to sort the table at (357, 213) on xpath=//thead/tr/th[1]
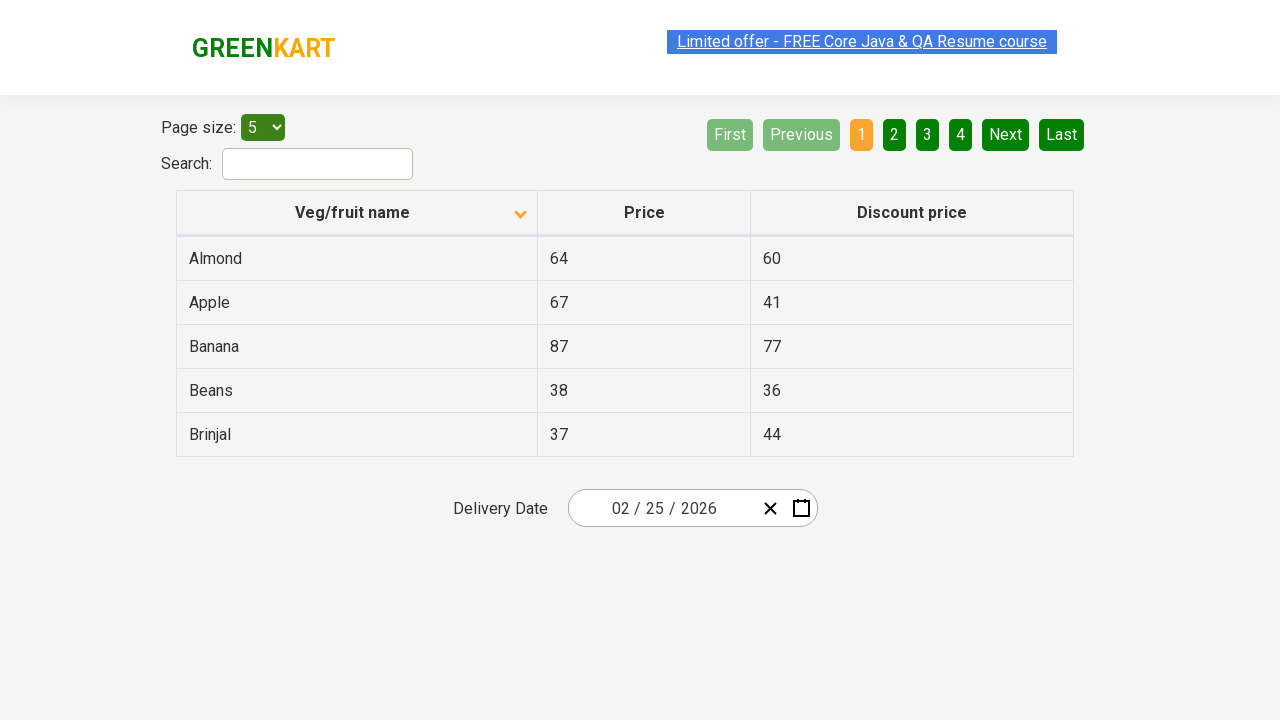

Located all items in the first column
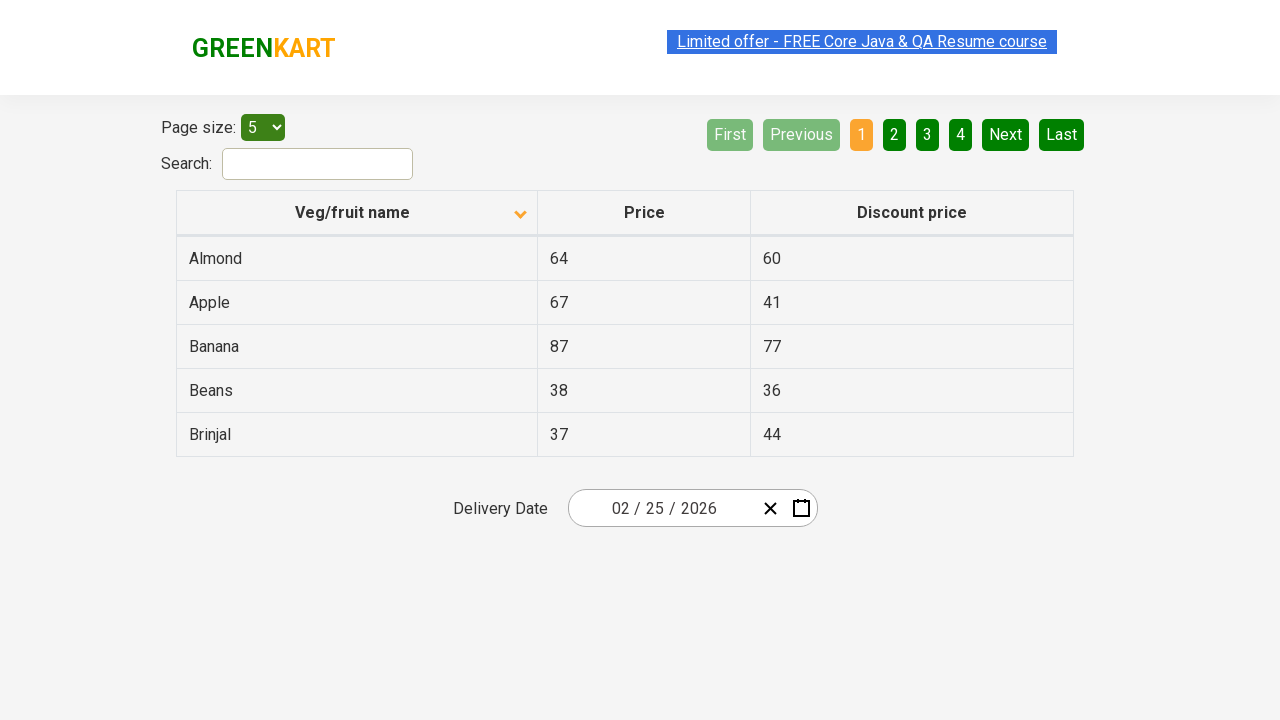

Retrieved all items on current page
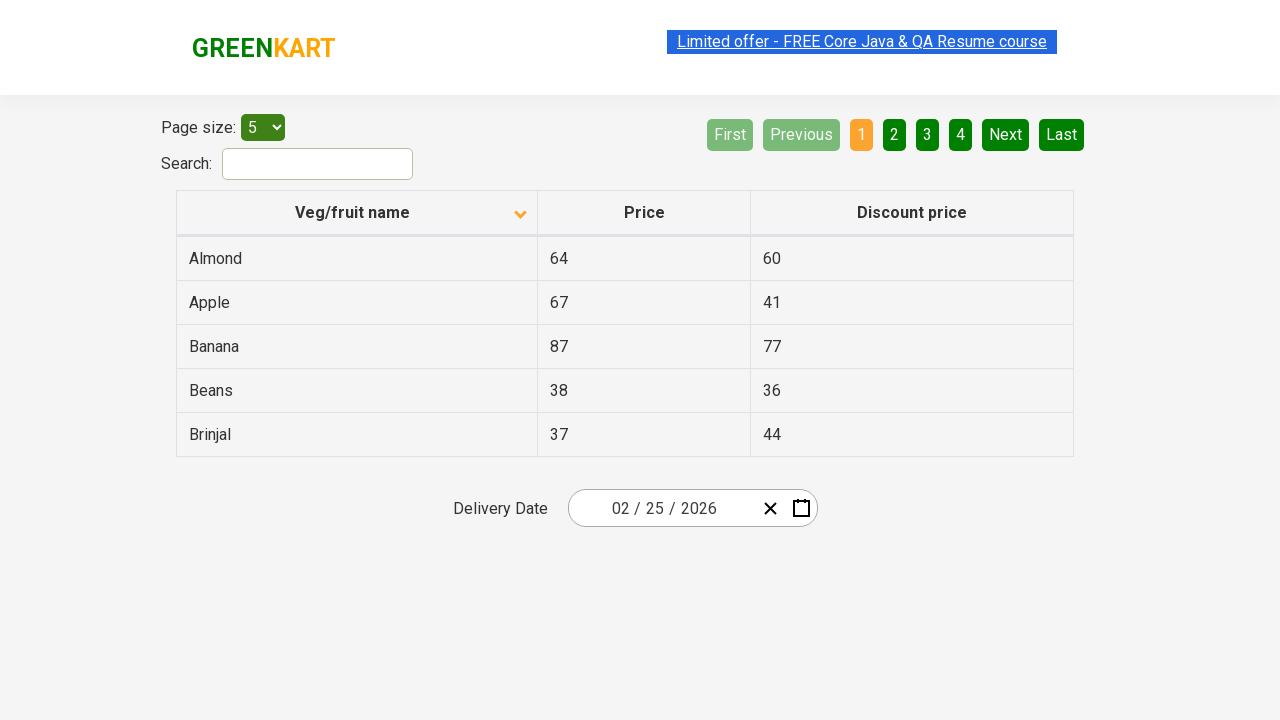

Navigated to next page to continue searching for 'Rice' at (1006, 134) on xpath=//a[@aria-label='Next']
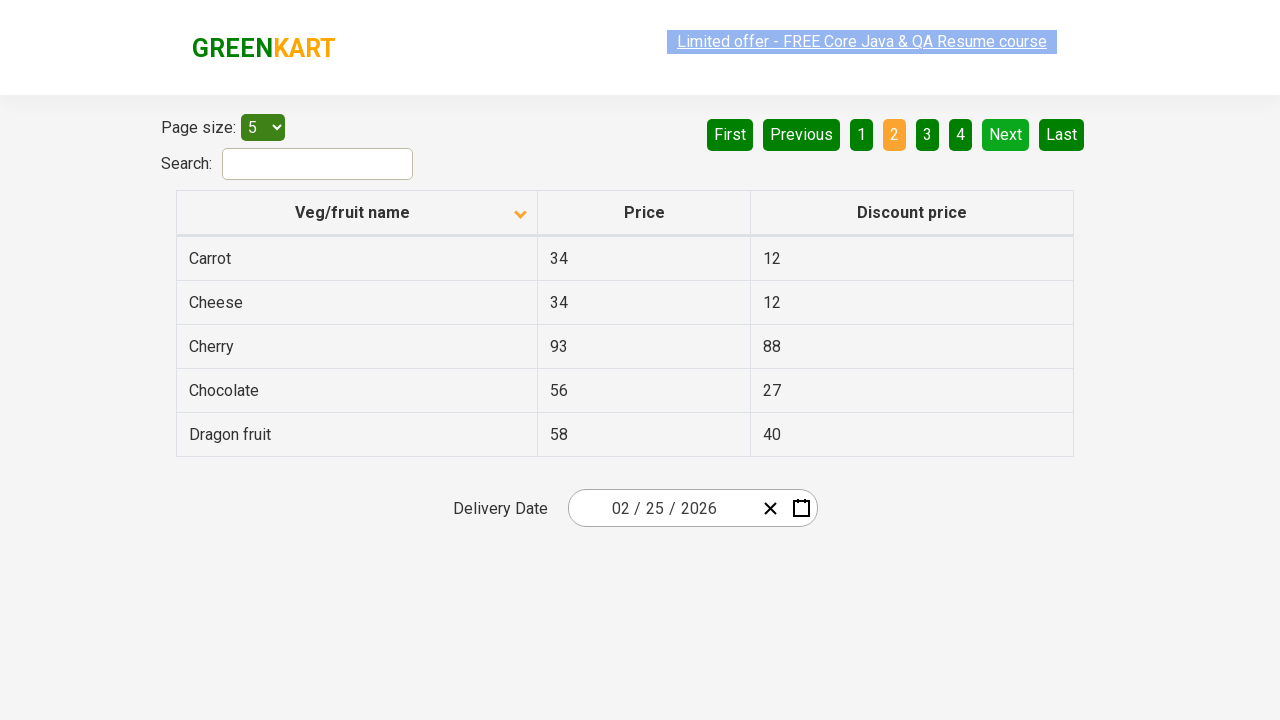

Retrieved all items on current page
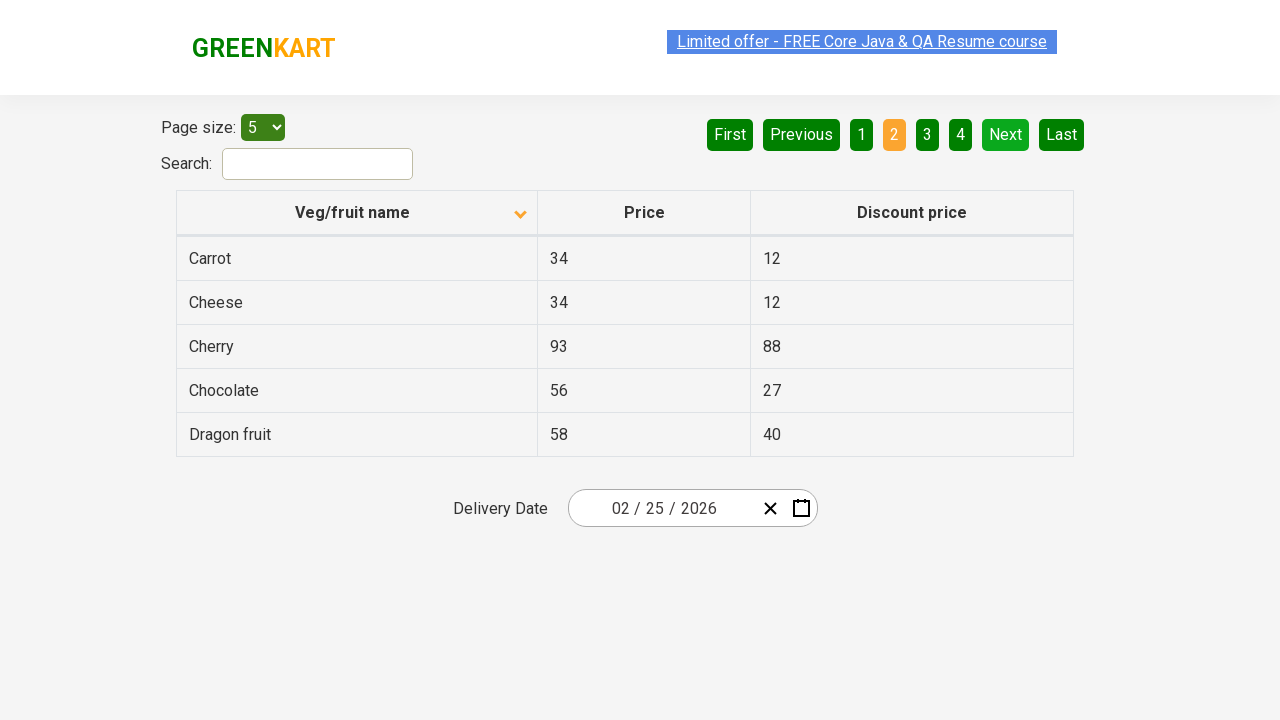

Navigated to next page to continue searching for 'Rice' at (1006, 134) on xpath=//a[@aria-label='Next']
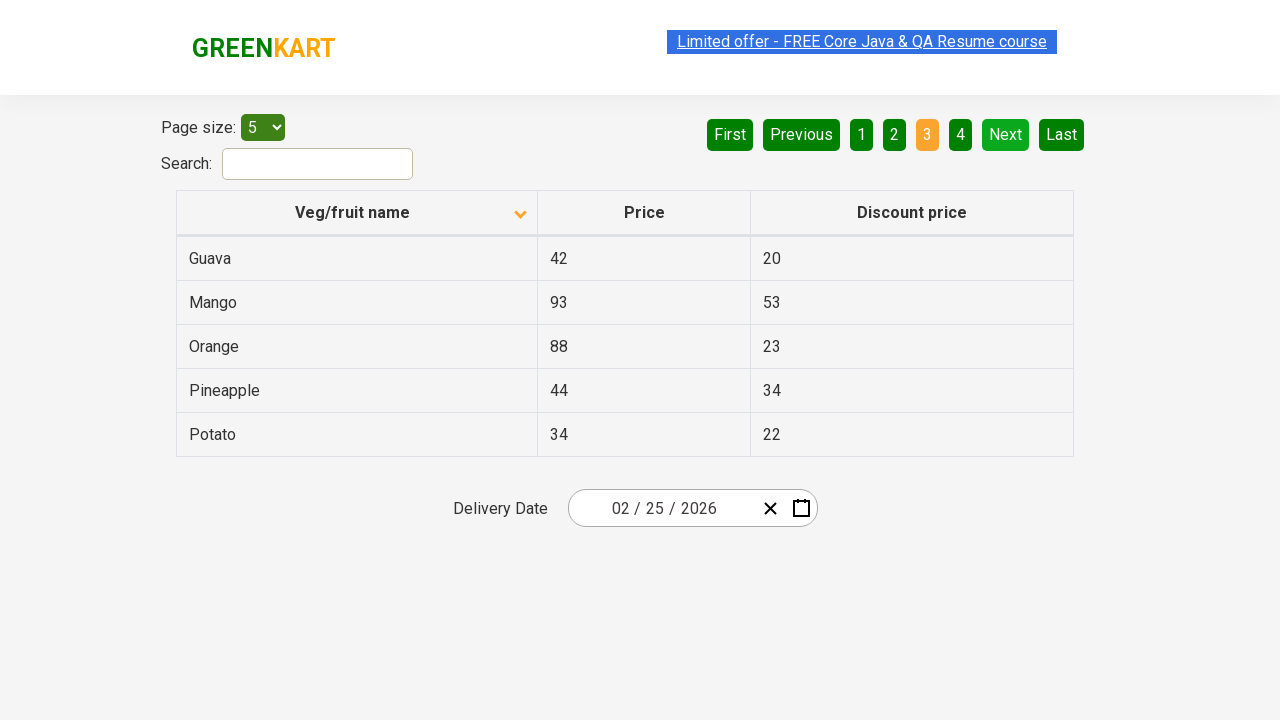

Retrieved all items on current page
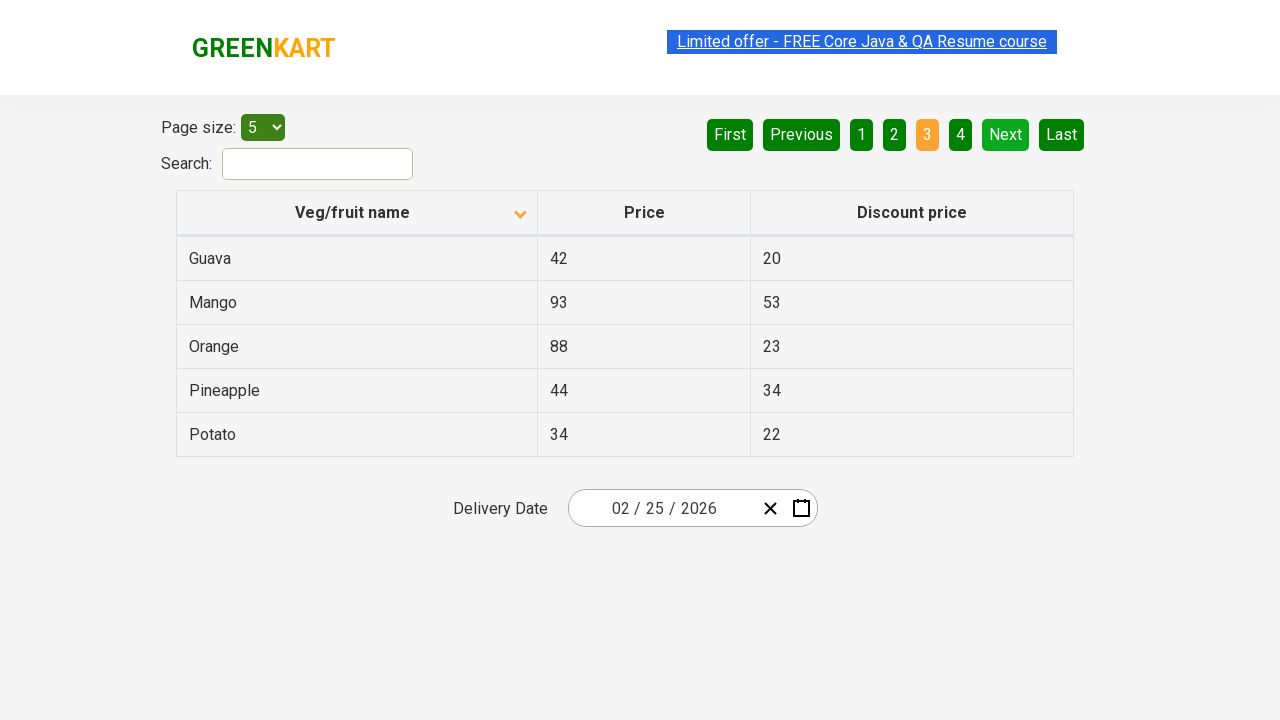

Navigated to next page to continue searching for 'Rice' at (1006, 134) on xpath=//a[@aria-label='Next']
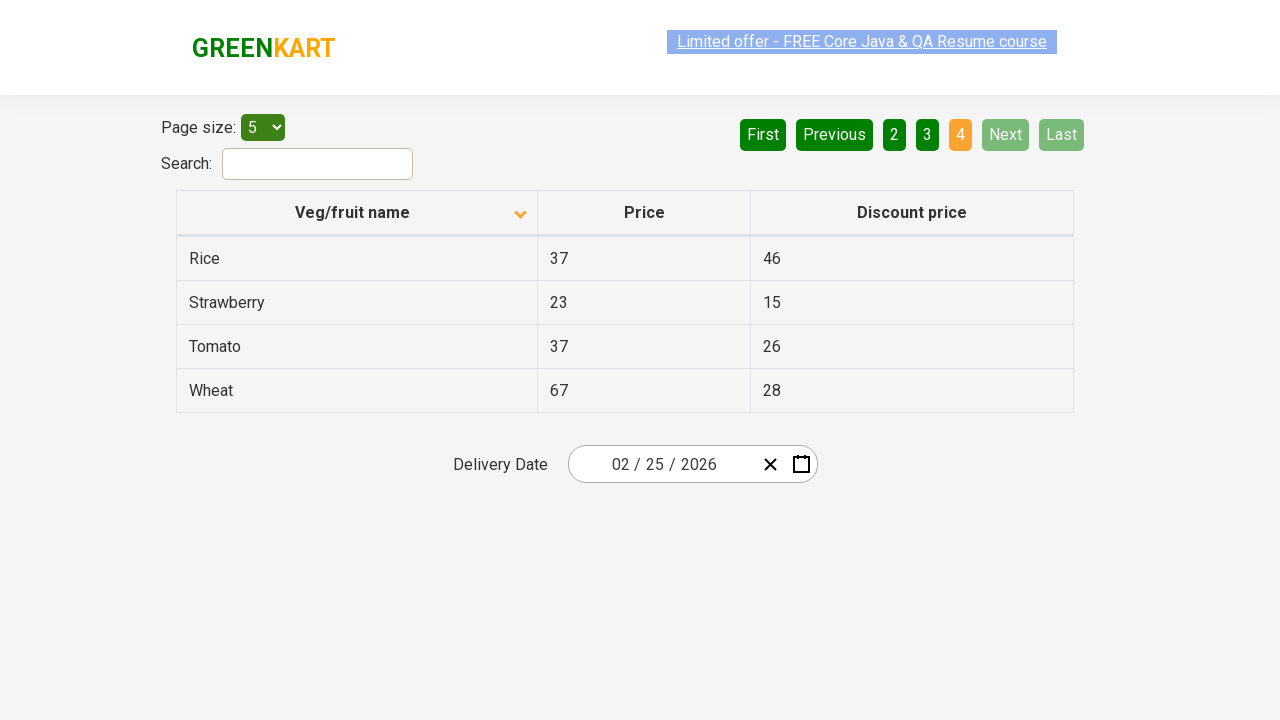

Retrieved all items on current page
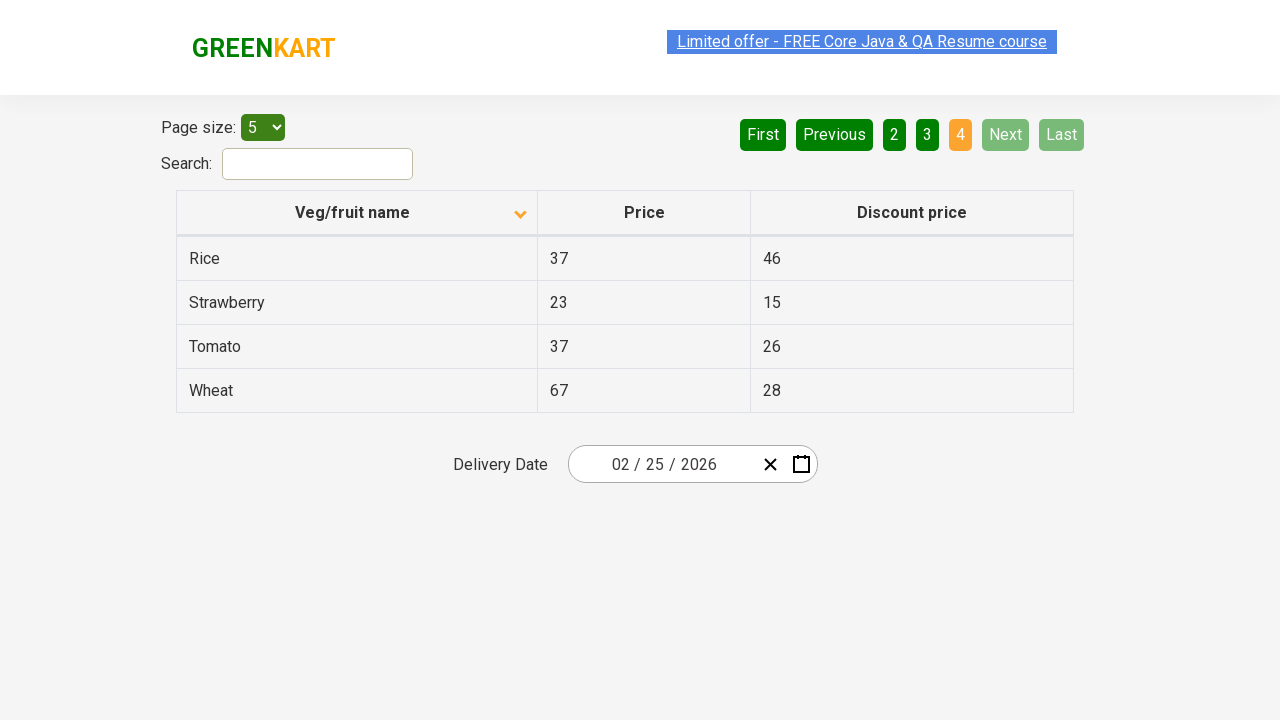

Found 'Rice' item with price: 37
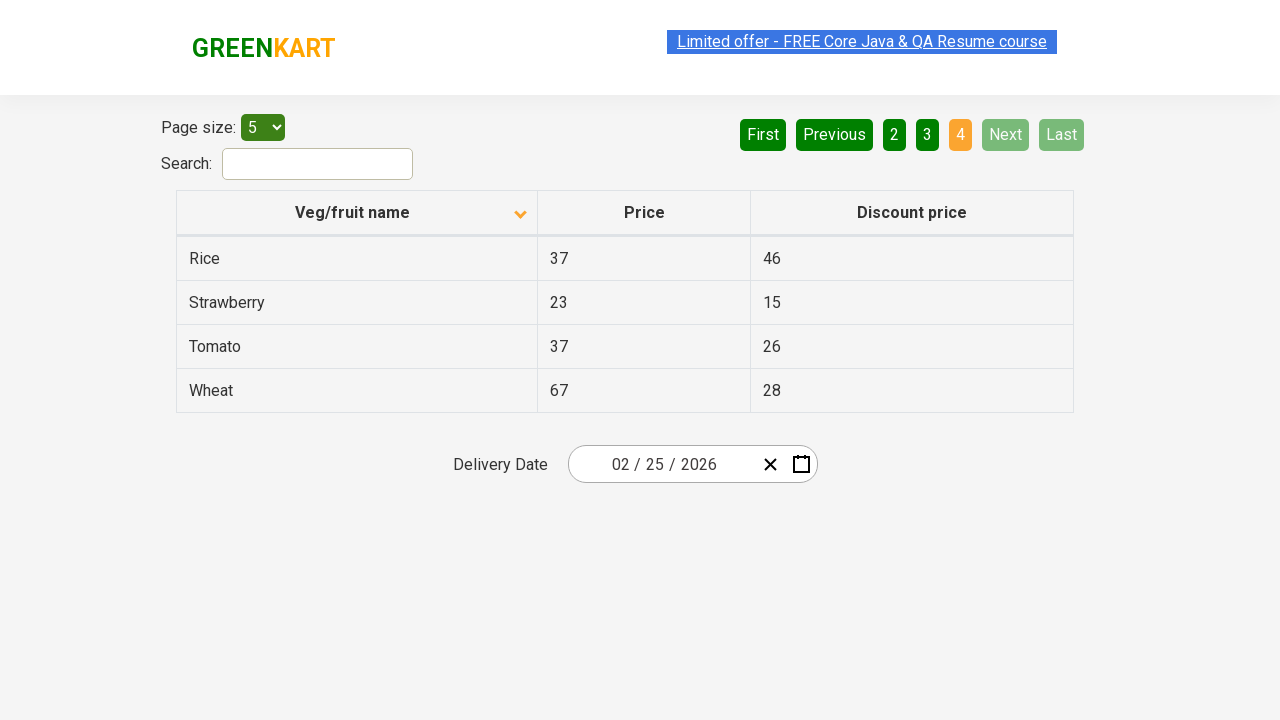

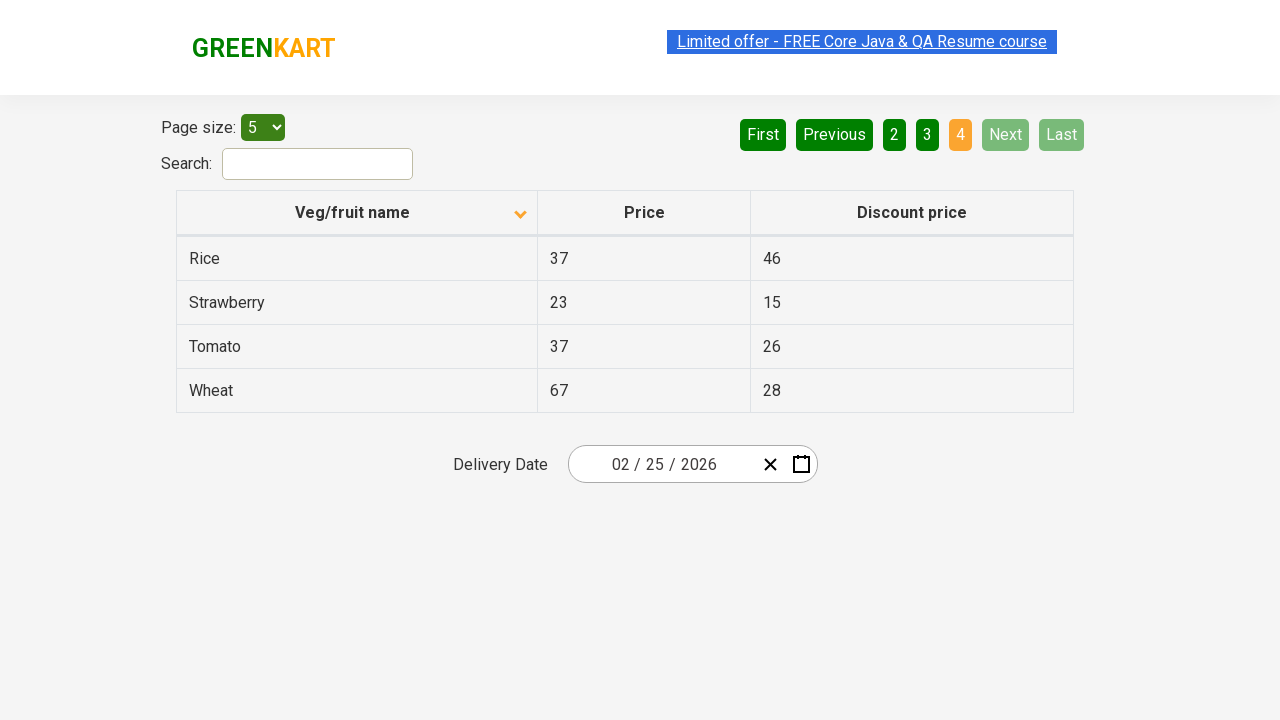